Tests that clicking the seventh accordion panel (index 6) in the FAQ section expands and displays its content

Starting URL: https://qa-scooter.praktikum-services.ru/

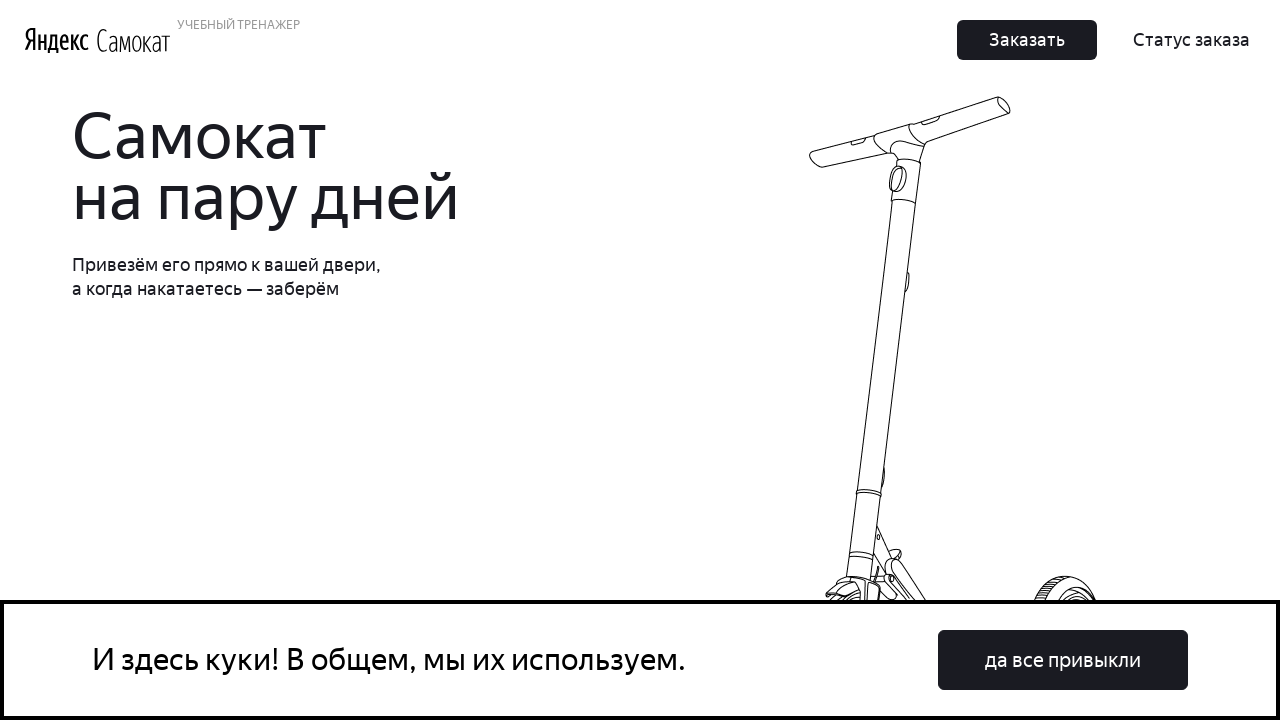

Scrolled to FAQ section
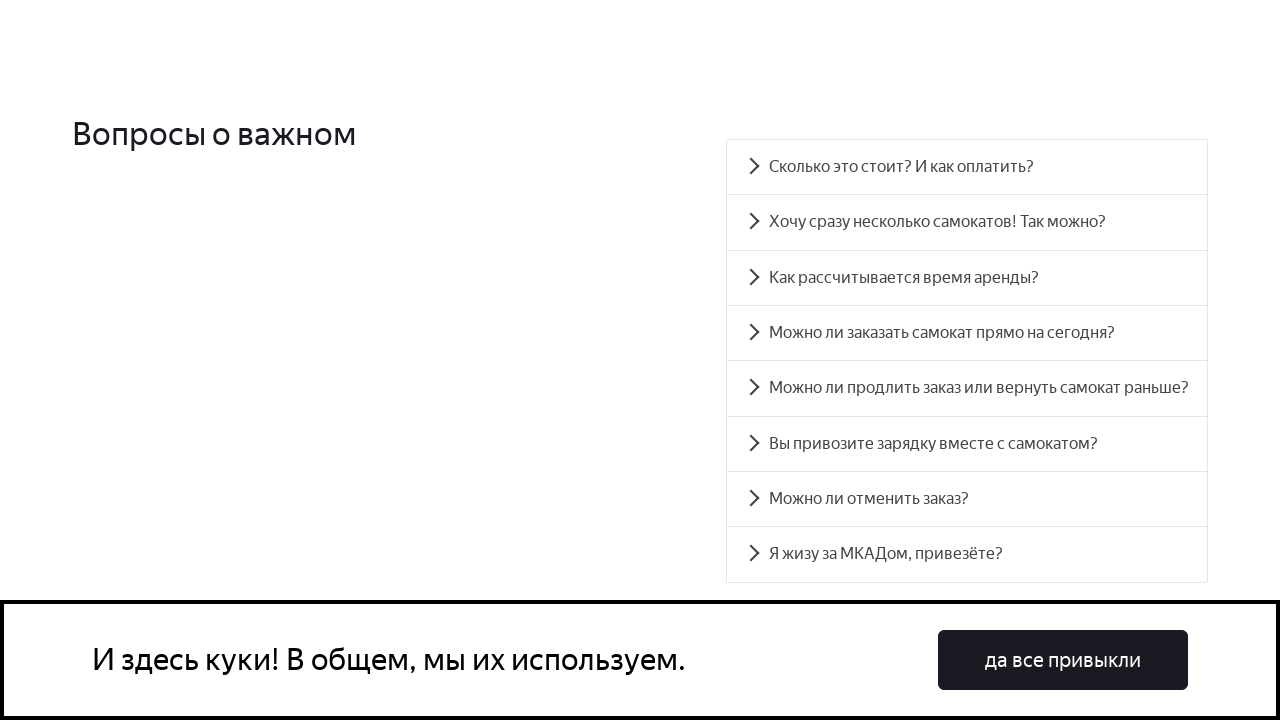

Clicked the seventh accordion panel (index 6) at (967, 499) on .accordion__button >> nth=6
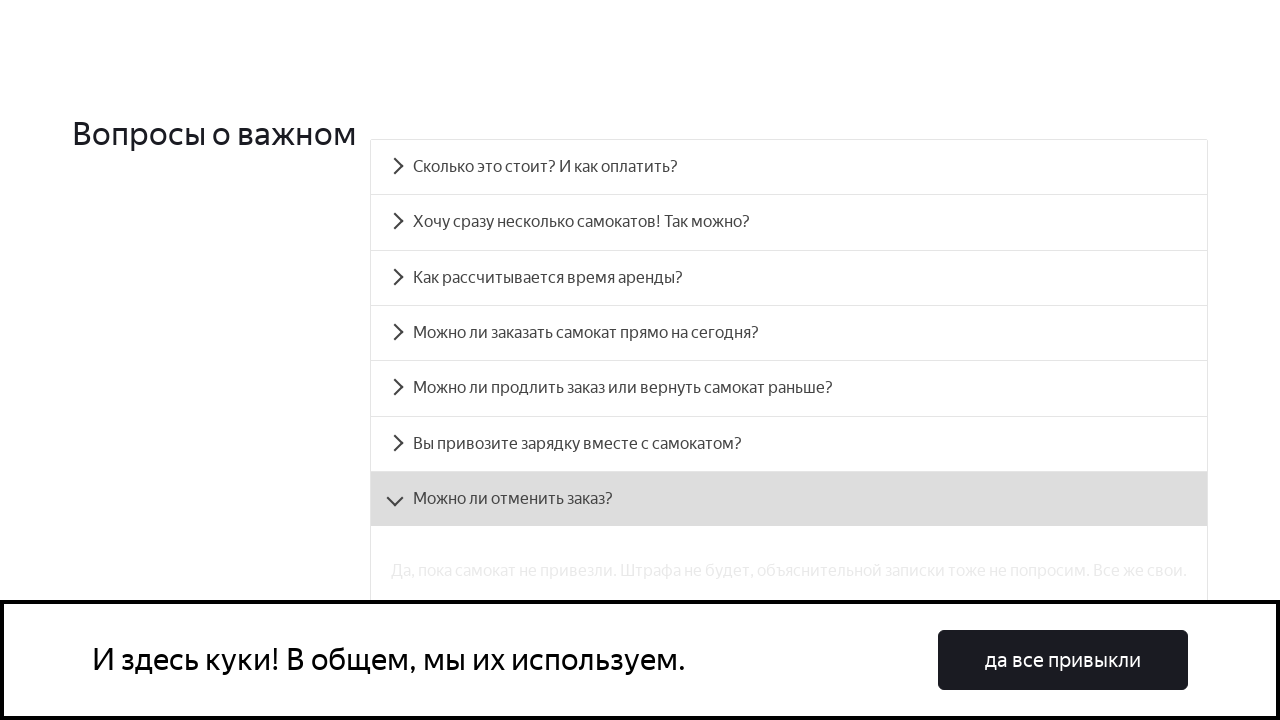

Accordion panel 6 content became visible
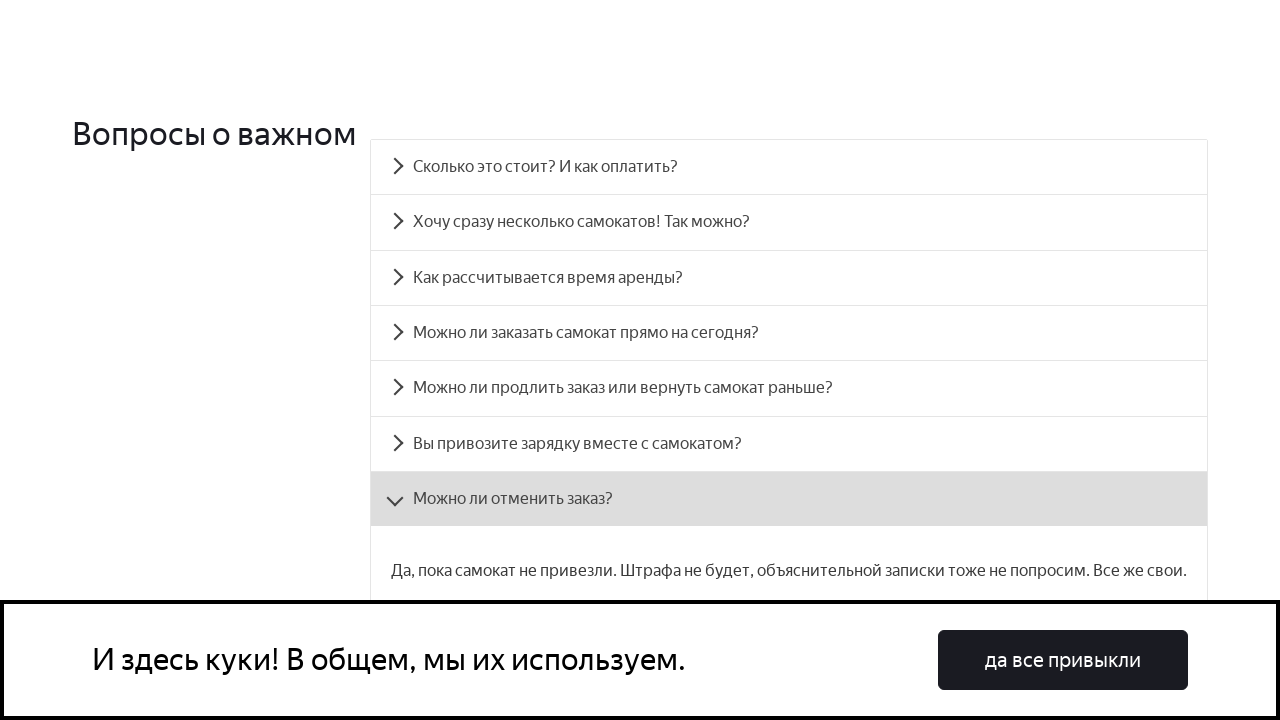

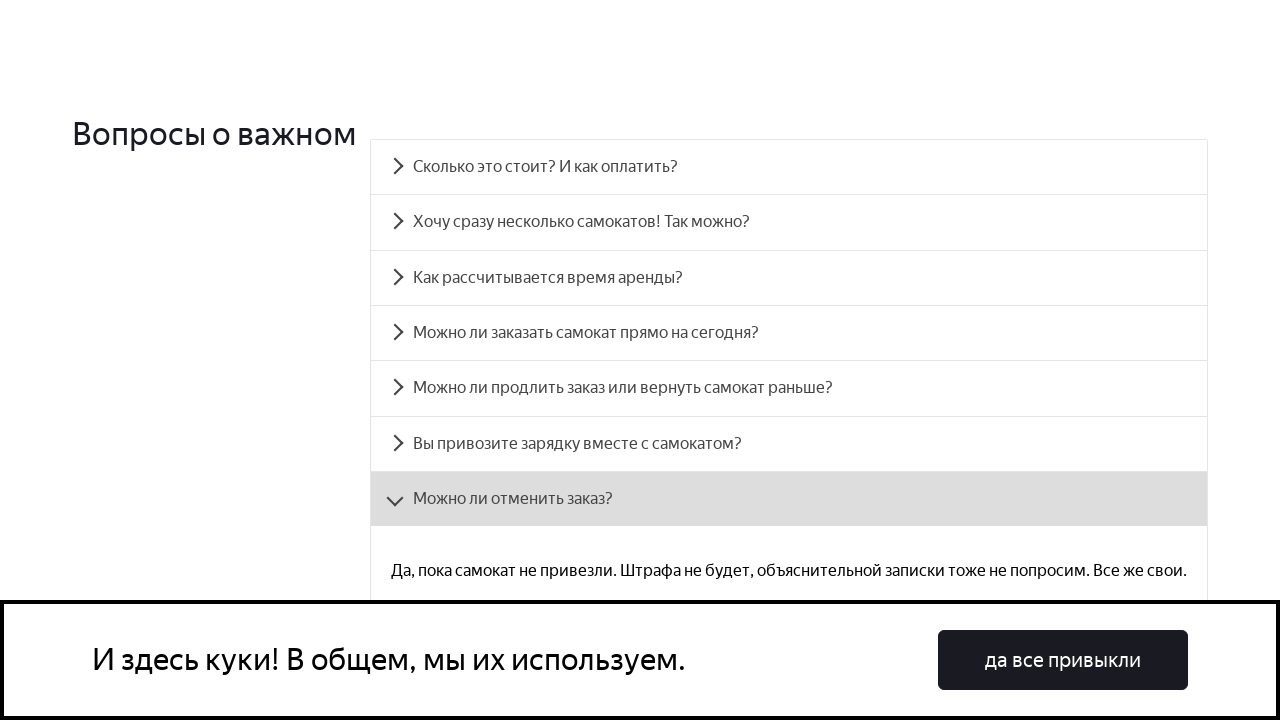